Tests the search modal functionality on the Playwright documentation site by opening the search modal, verifying default elements, entering search text, clearing the search, and navigating to full search results.

Starting URL: https://playwright.dev/

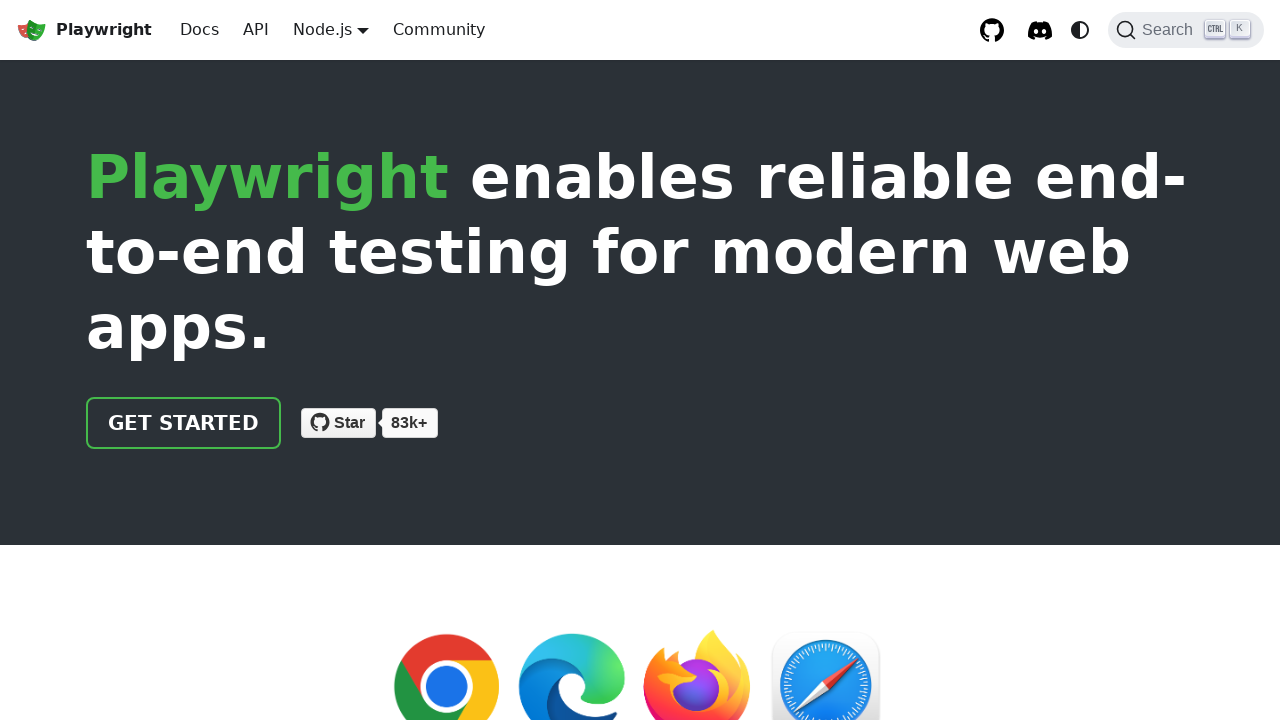

Clicked search button to open modal at (1171, 30) on xpath=//span[@class='DocSearch-Button-Placeholder']
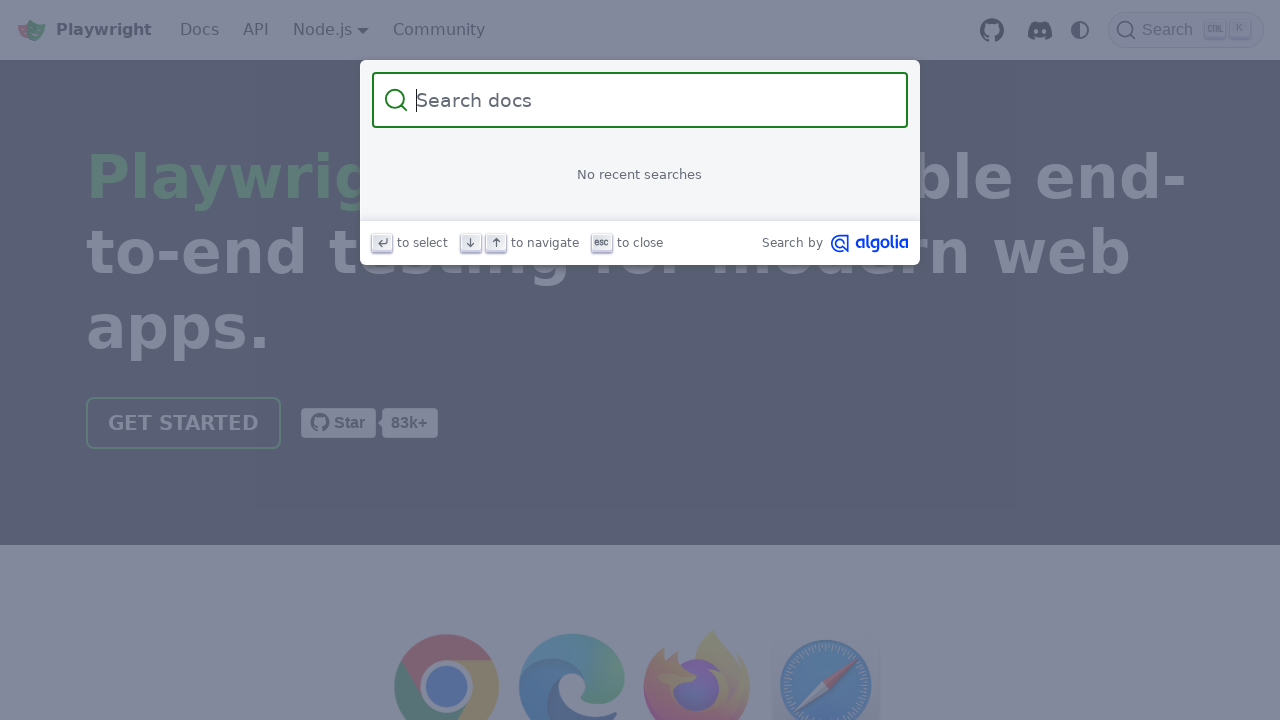

Search modal appeared
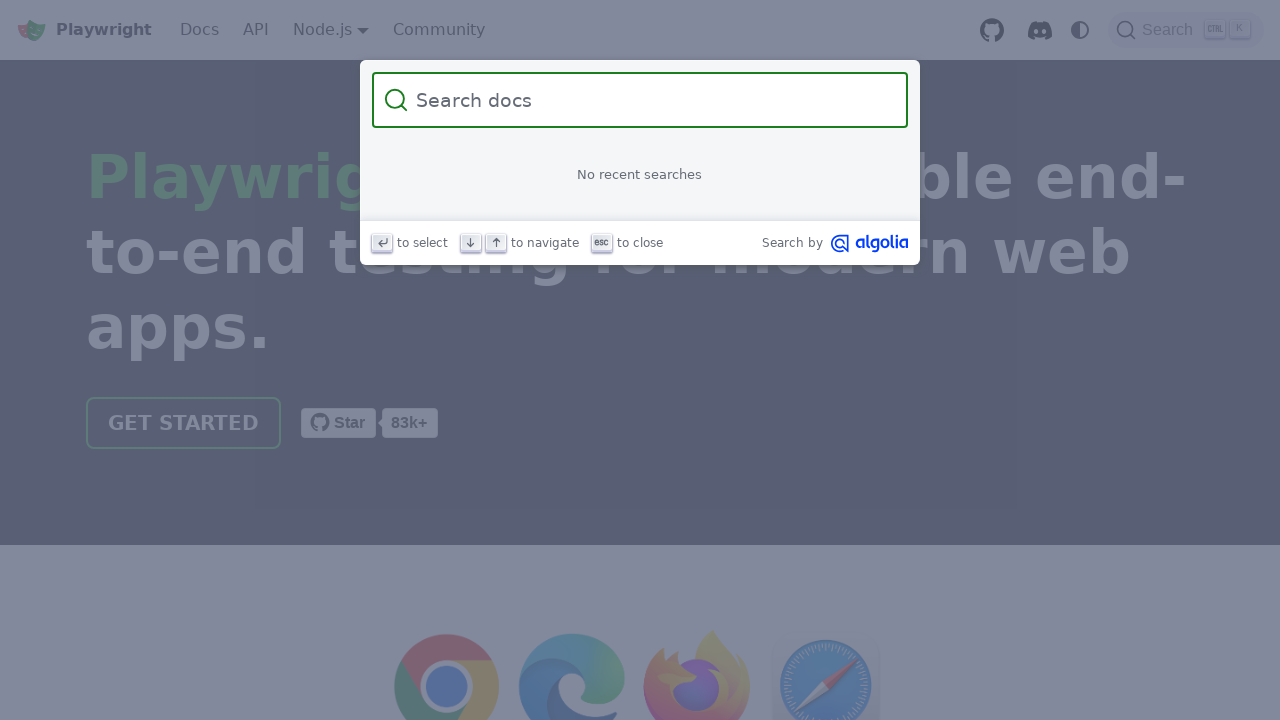

Verified search form is visible
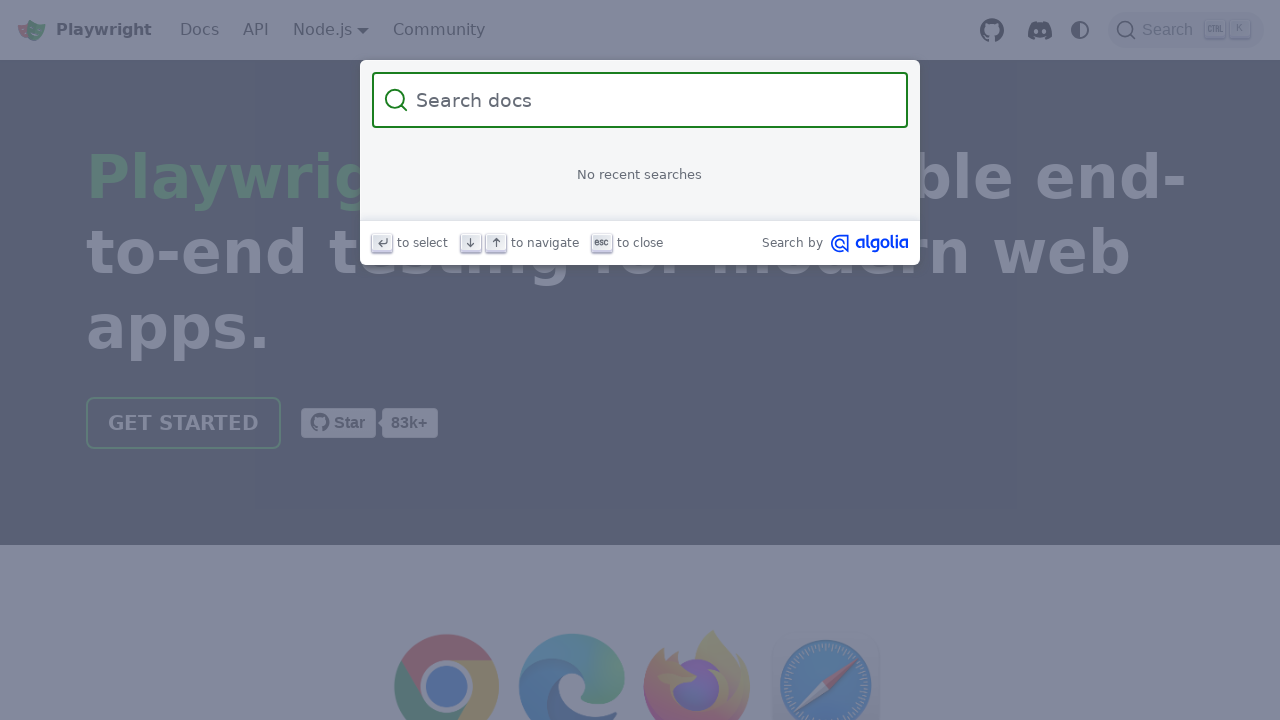

Verified 'No recent searches' message is visible
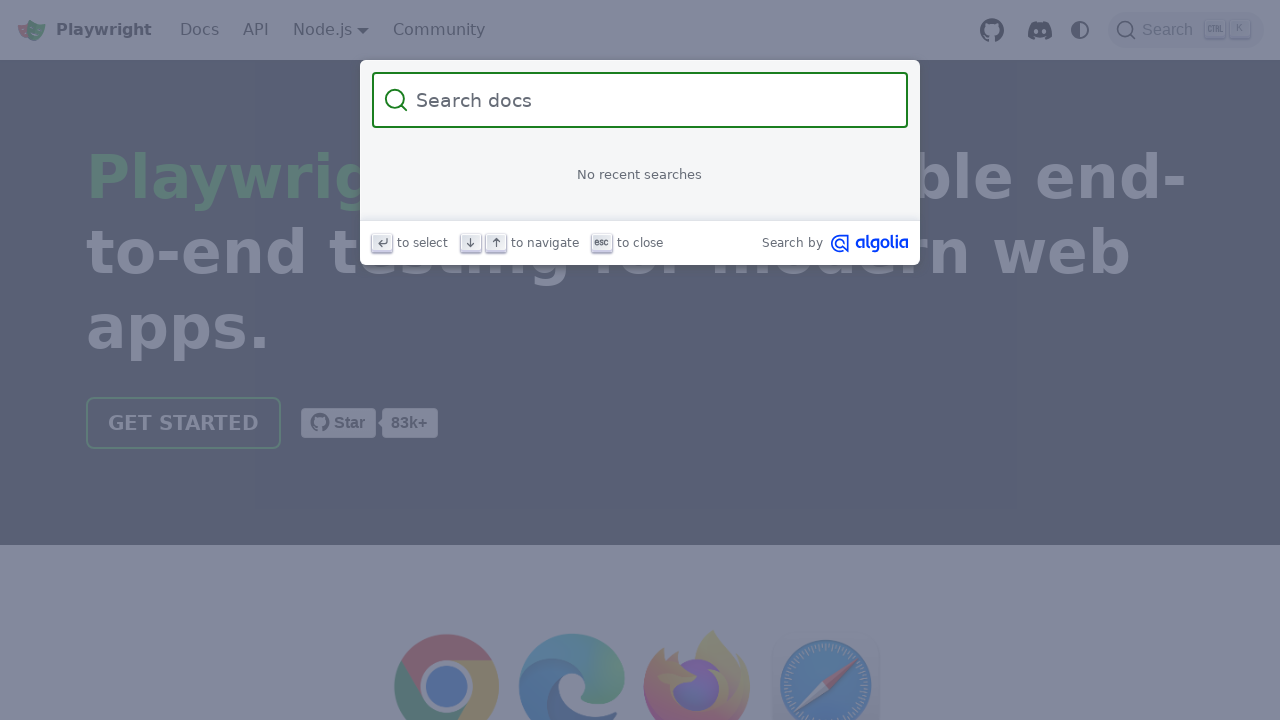

Verified search footer is visible
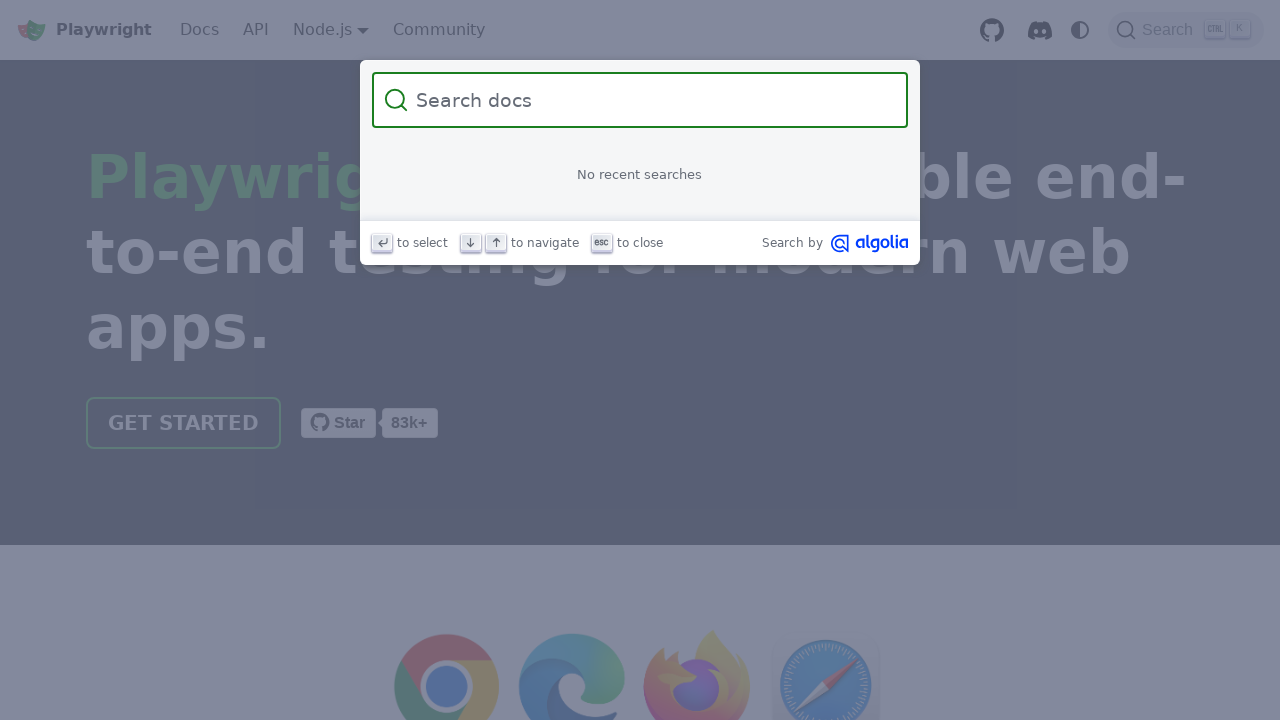

Entered 'framework' in search field on //input[contains(@placeholder, 'Search docs')]
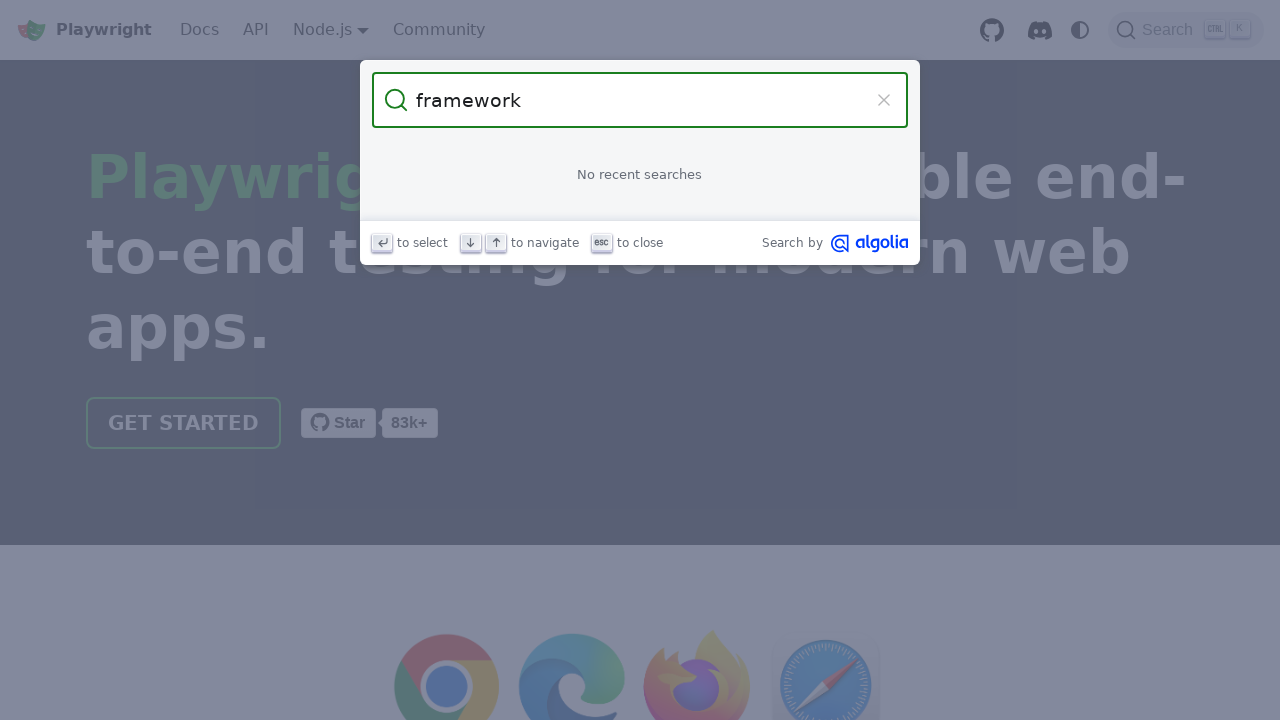

Reset button appeared after search
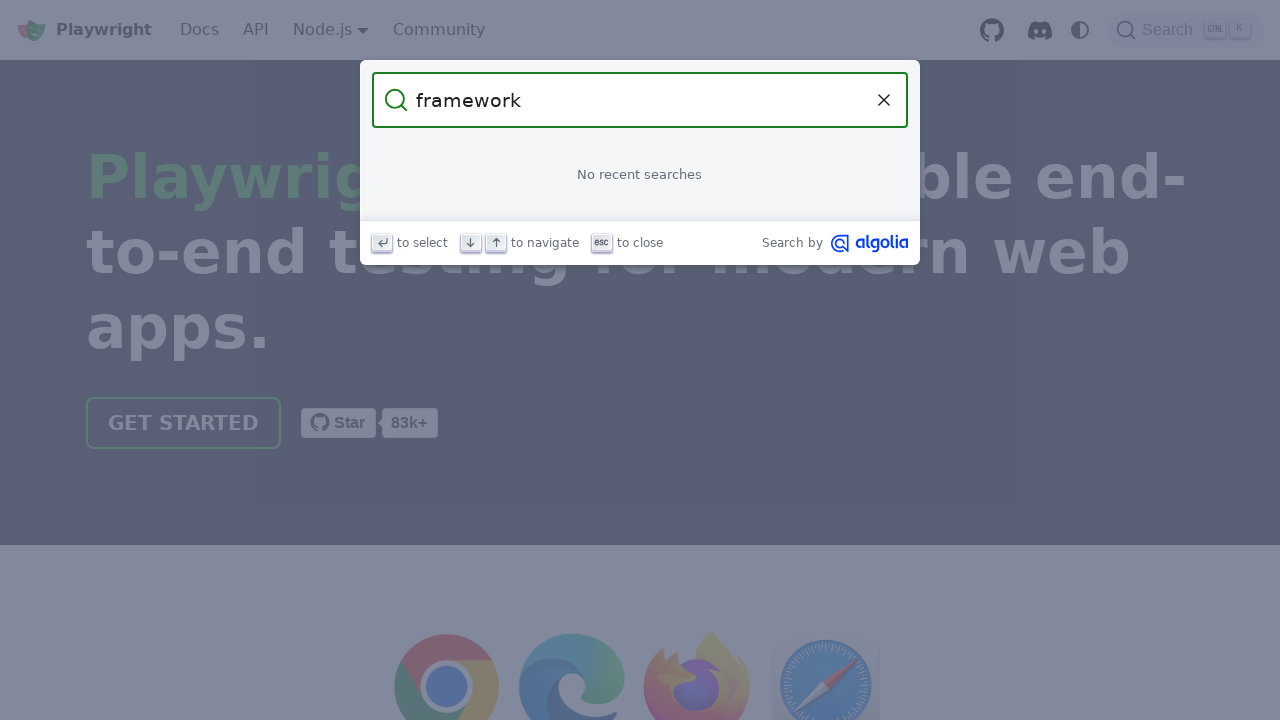

Search results dropdown appeared
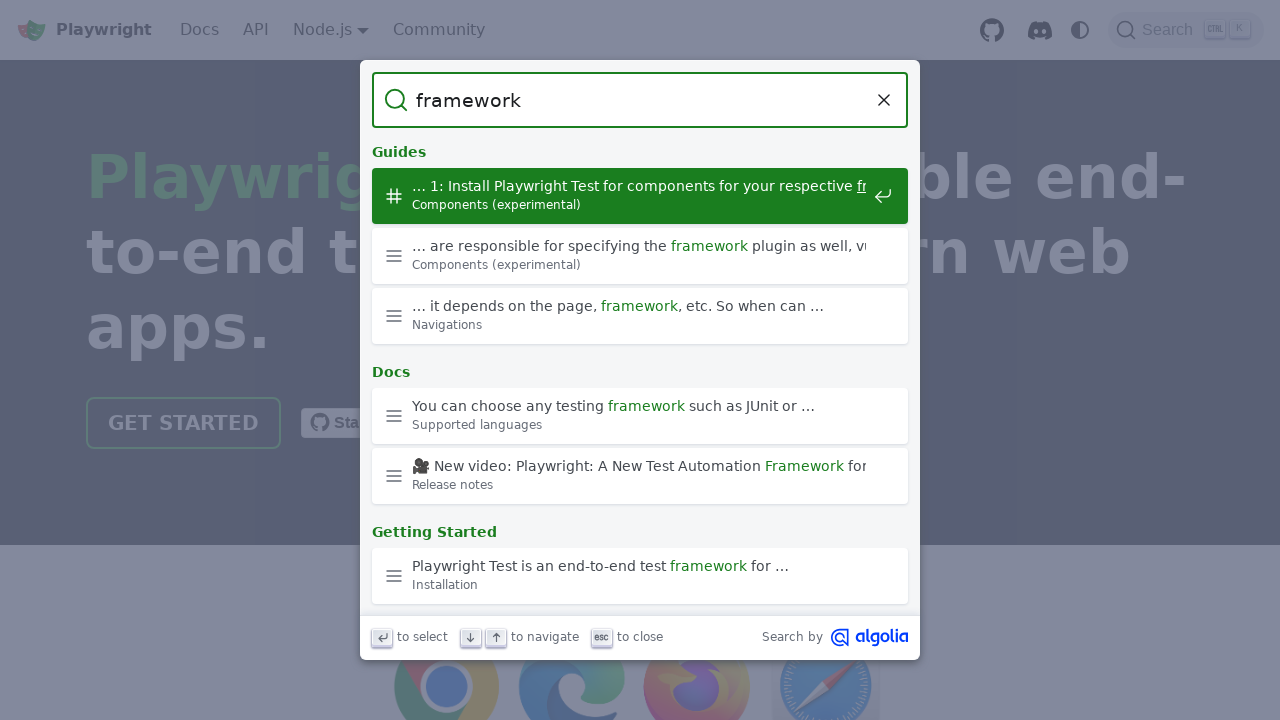

Verified 'See all results' link is visible
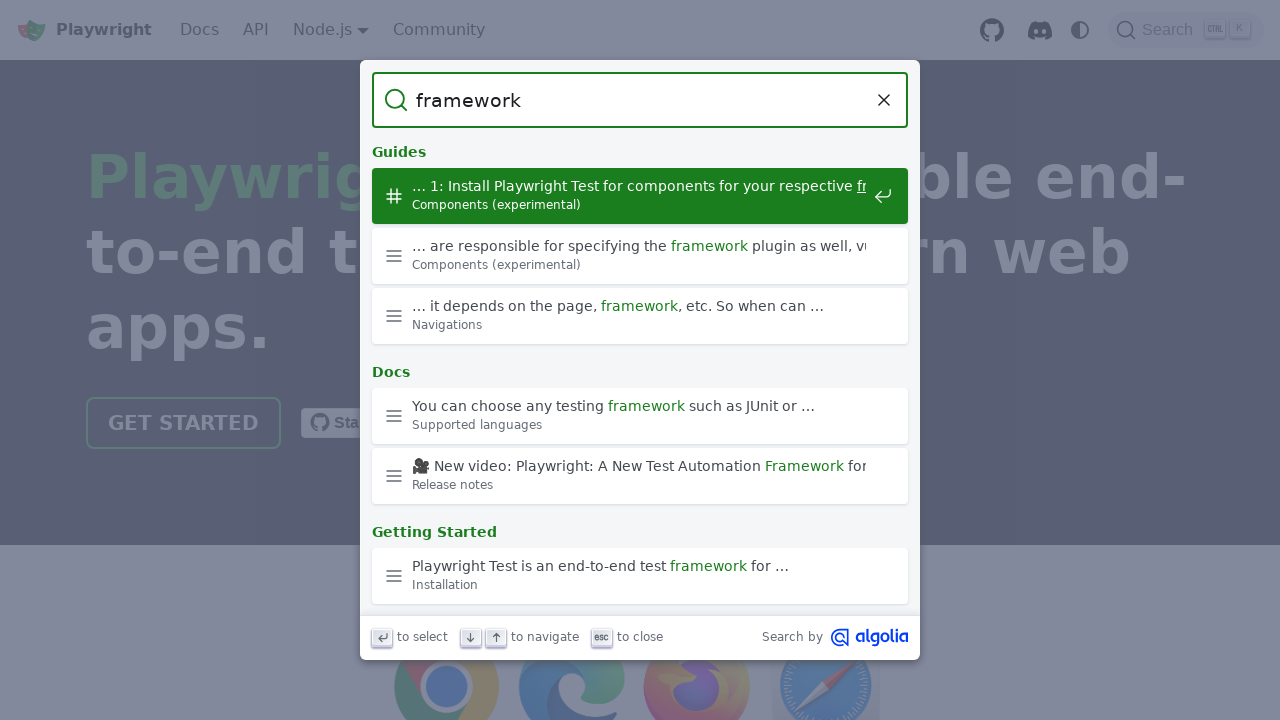

Clicked reset button to clear search at (884, 100) on xpath=//button[@class='DocSearch-Reset']
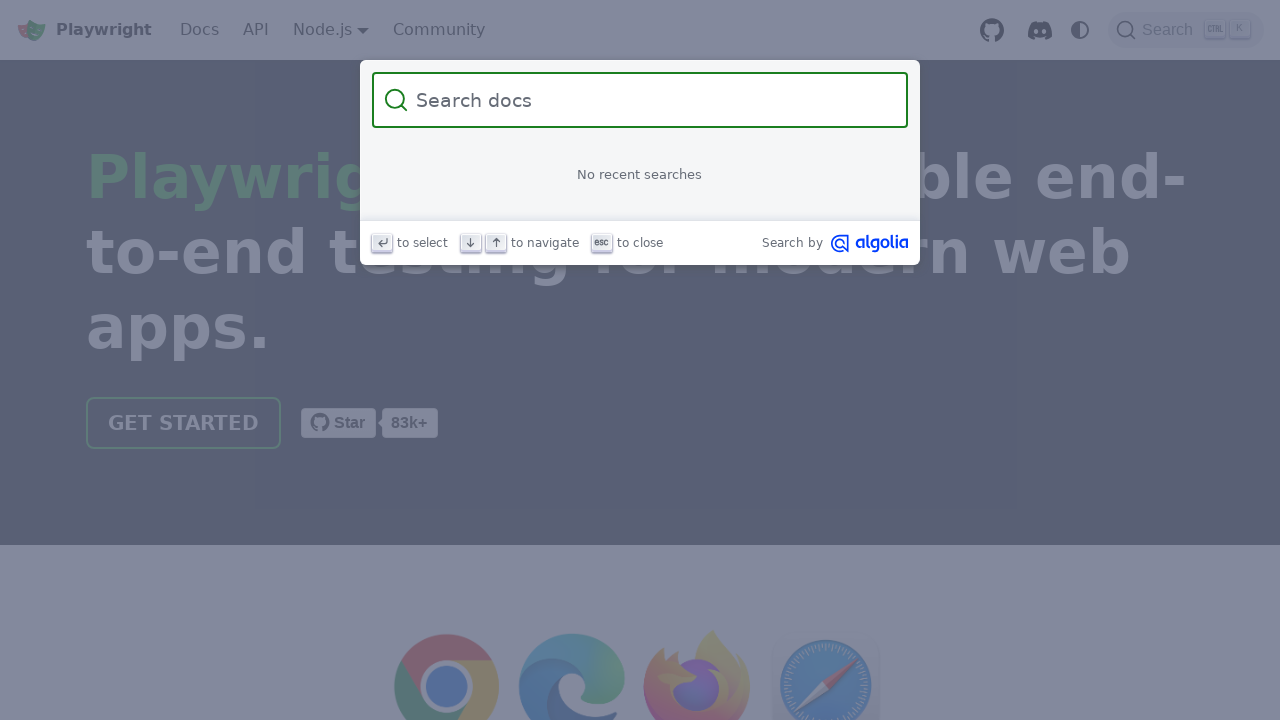

Search form remains visible after reset
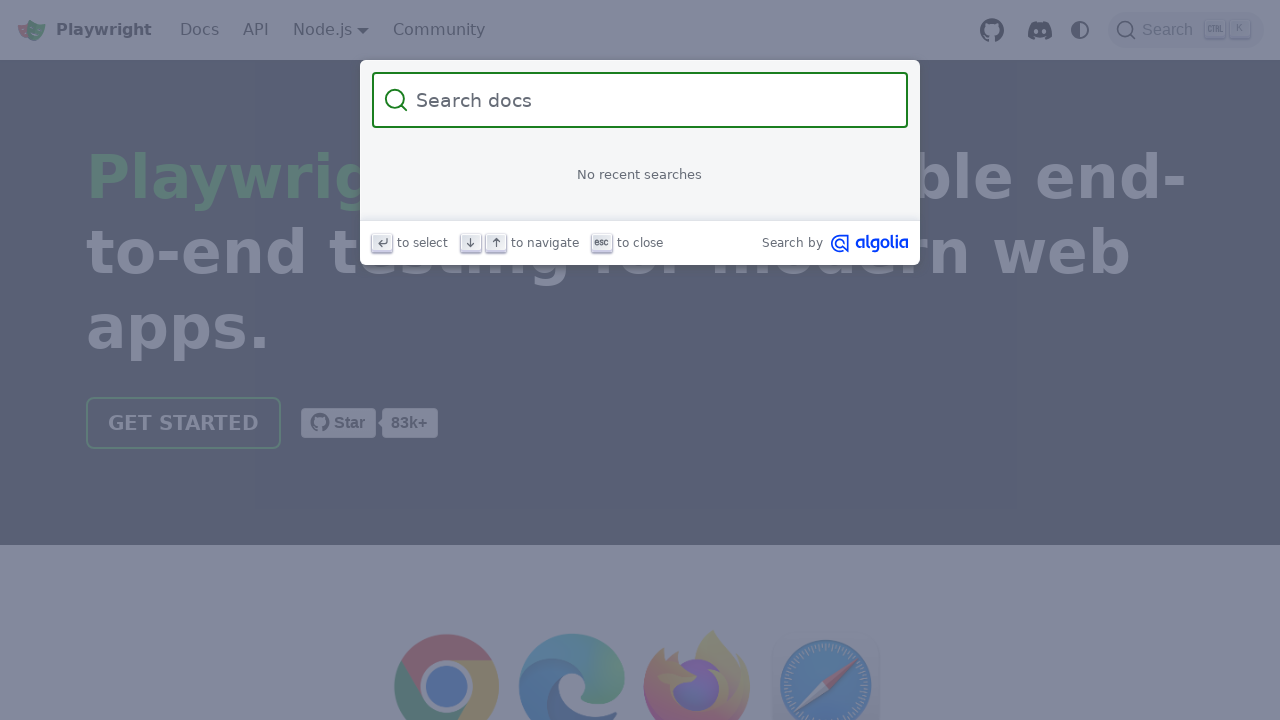

Modal returned to default state with 'No recent searches' message
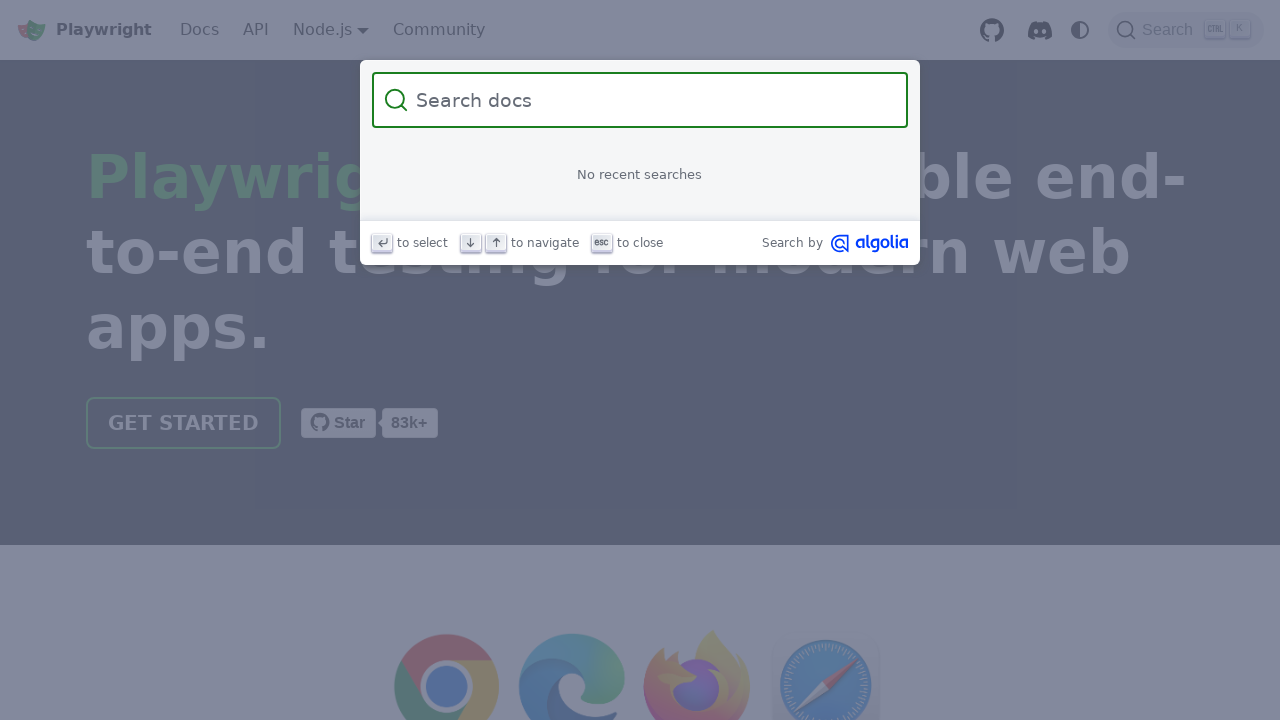

Search footer remains visible after reset
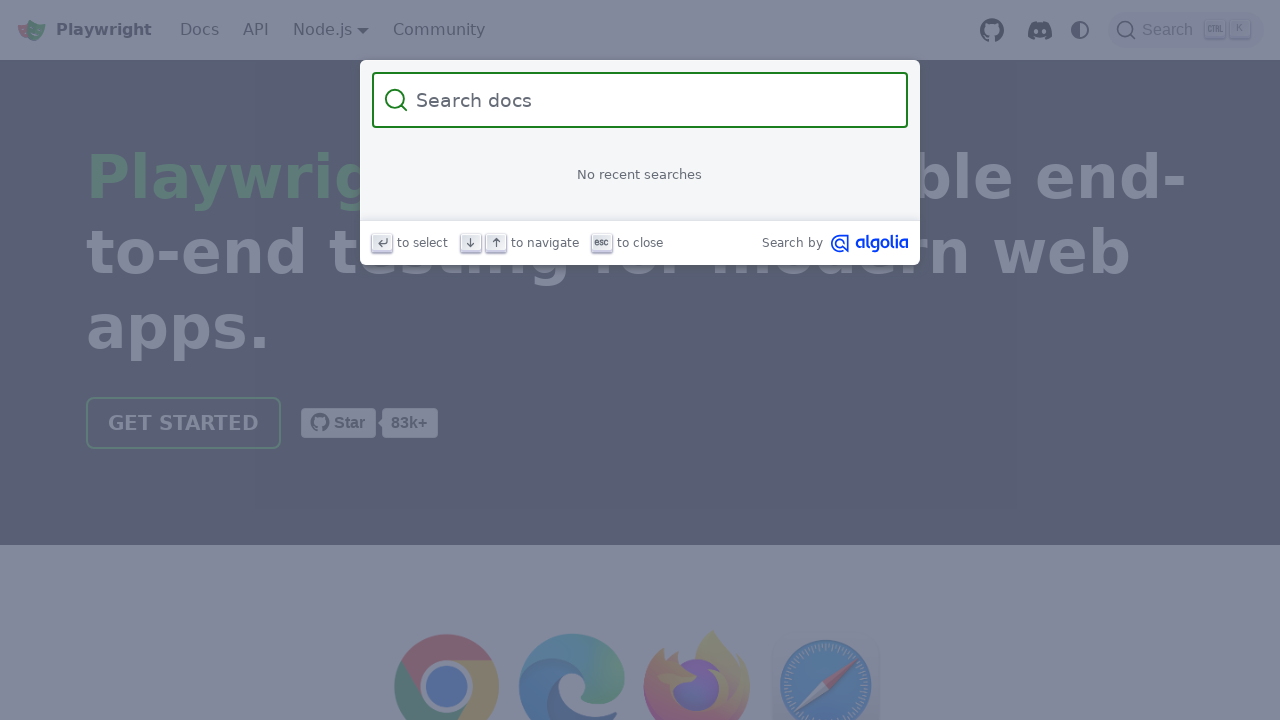

Clicked search input field at (652, 100) on xpath=//input[@class='DocSearch-Input']
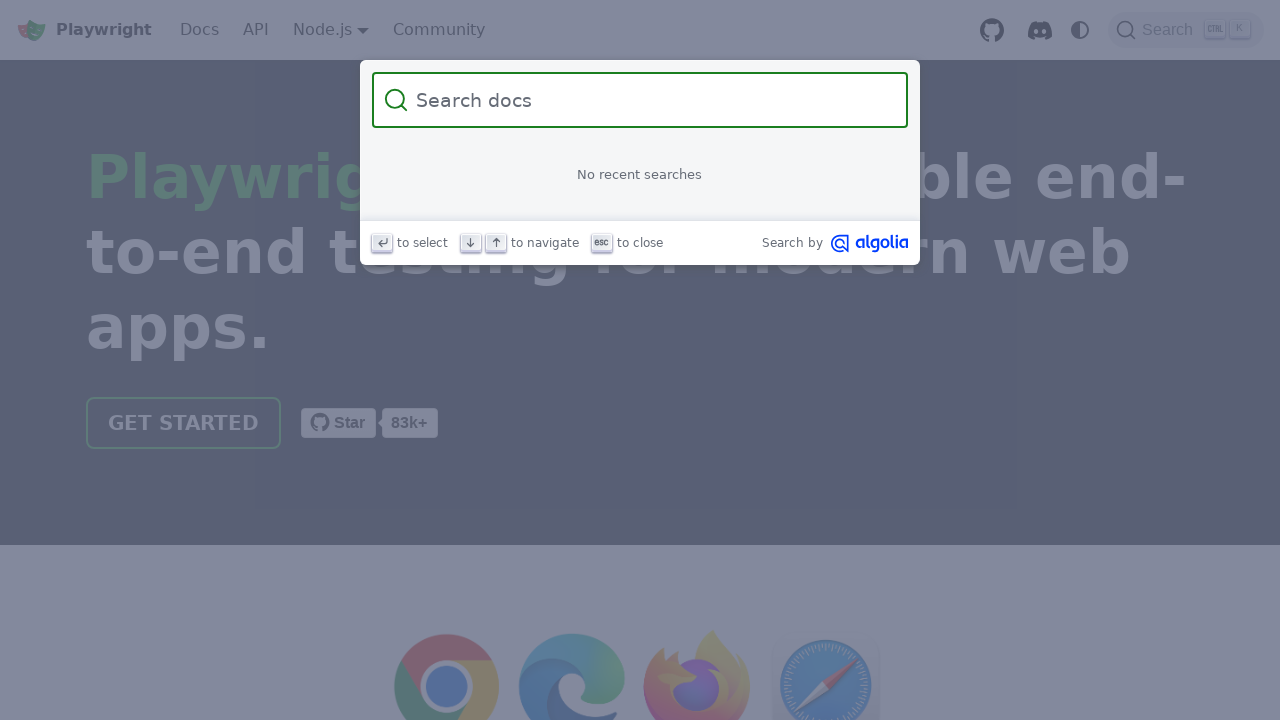

Entered 'test' in search field on //input[@class='DocSearch-Input']
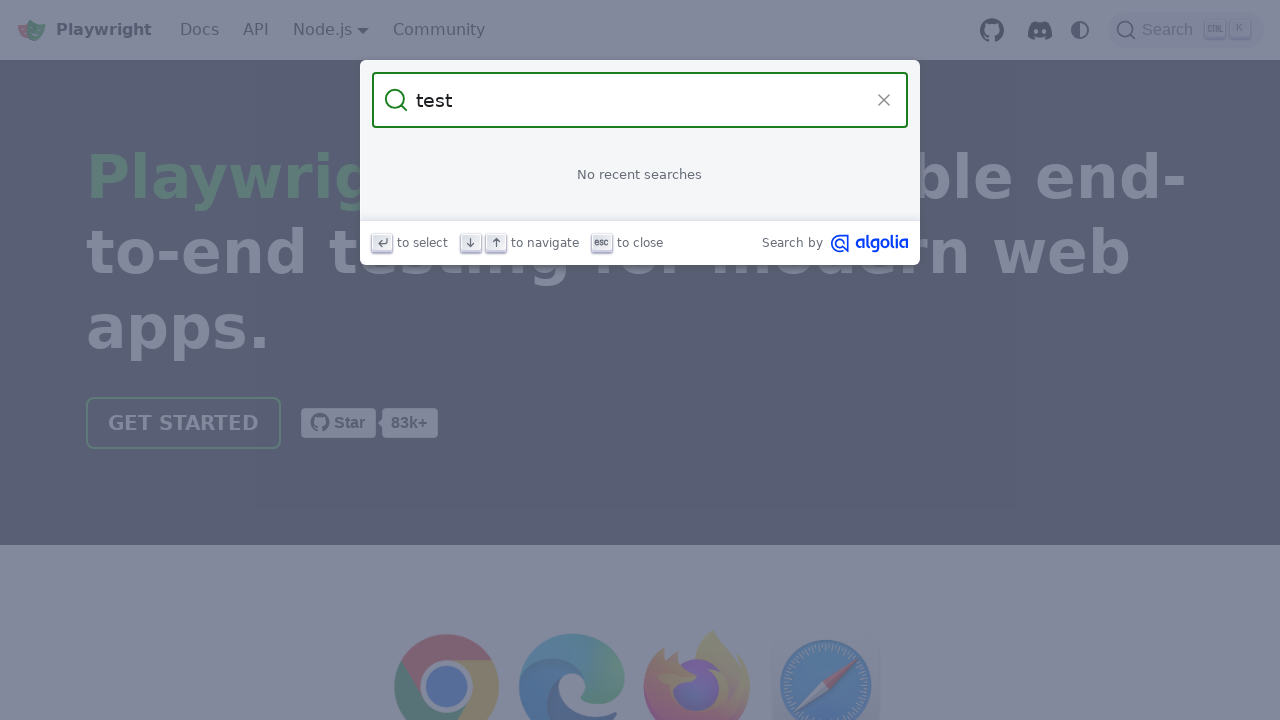

Clicked 'See all' link to view full search results at (640, 581) on xpath=//a[contains(@href, '/search?q=') and contains(text(), 'See all')]
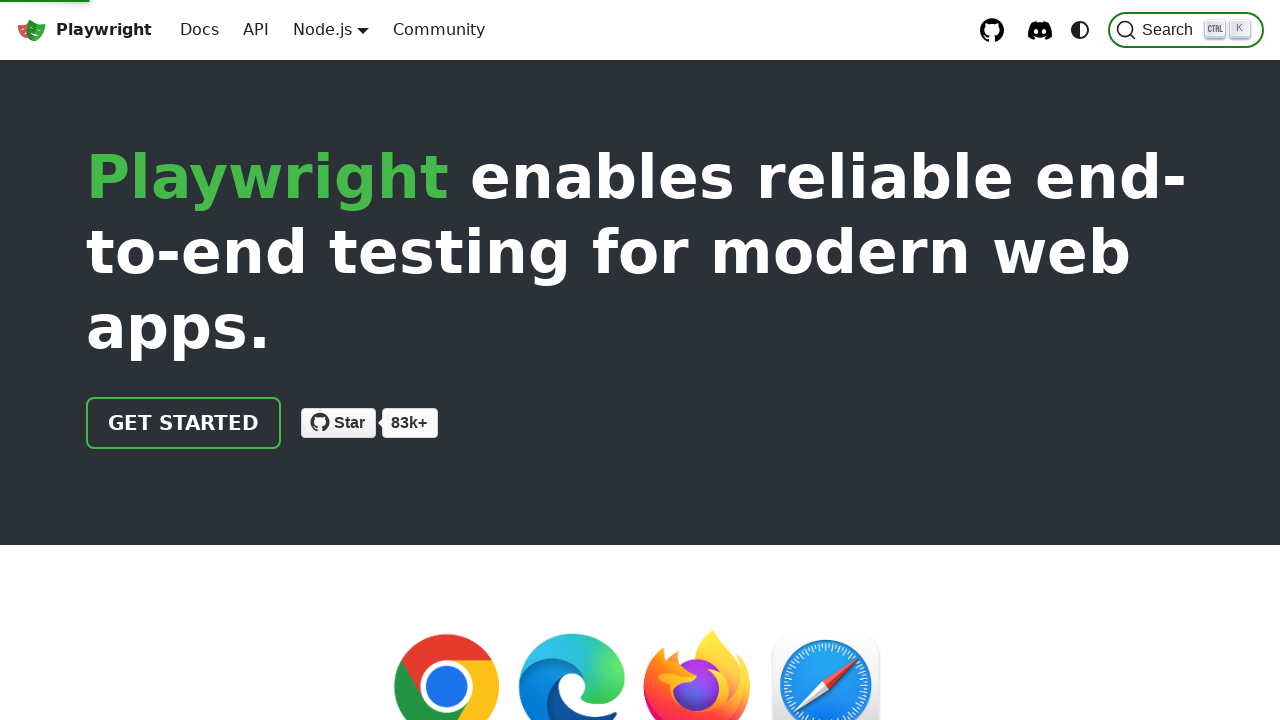

Navigated to full search results page for 'test'
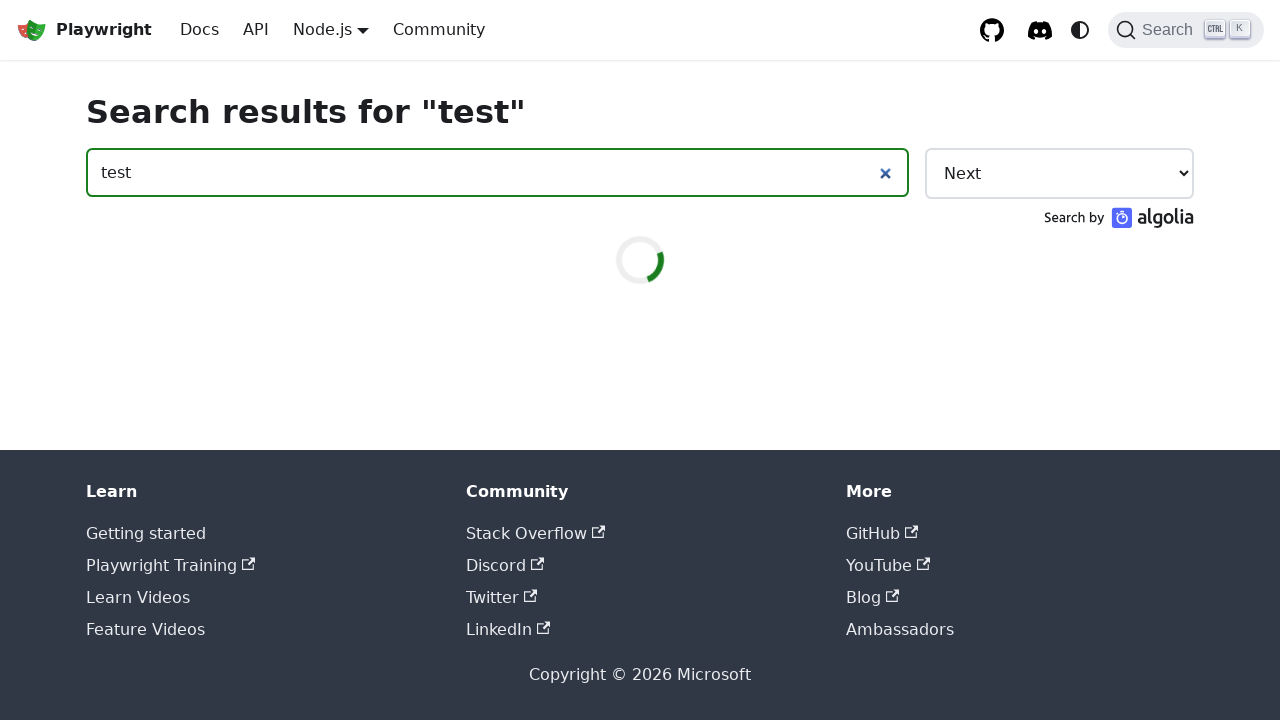

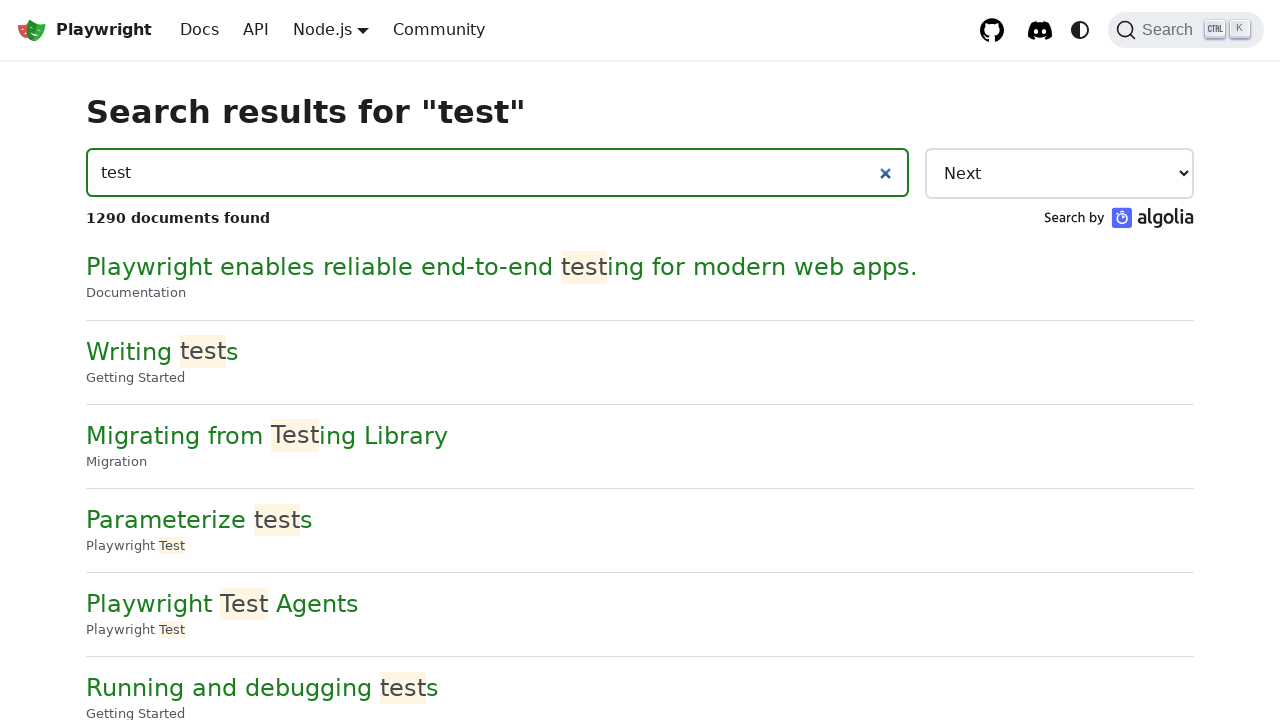